Tests handling of JavaScript alerts by clicking confirm and prompt dialog buttons and accepting the alerts

Starting URL: https://www.hyrtutorials.com/p/alertsdemo.html

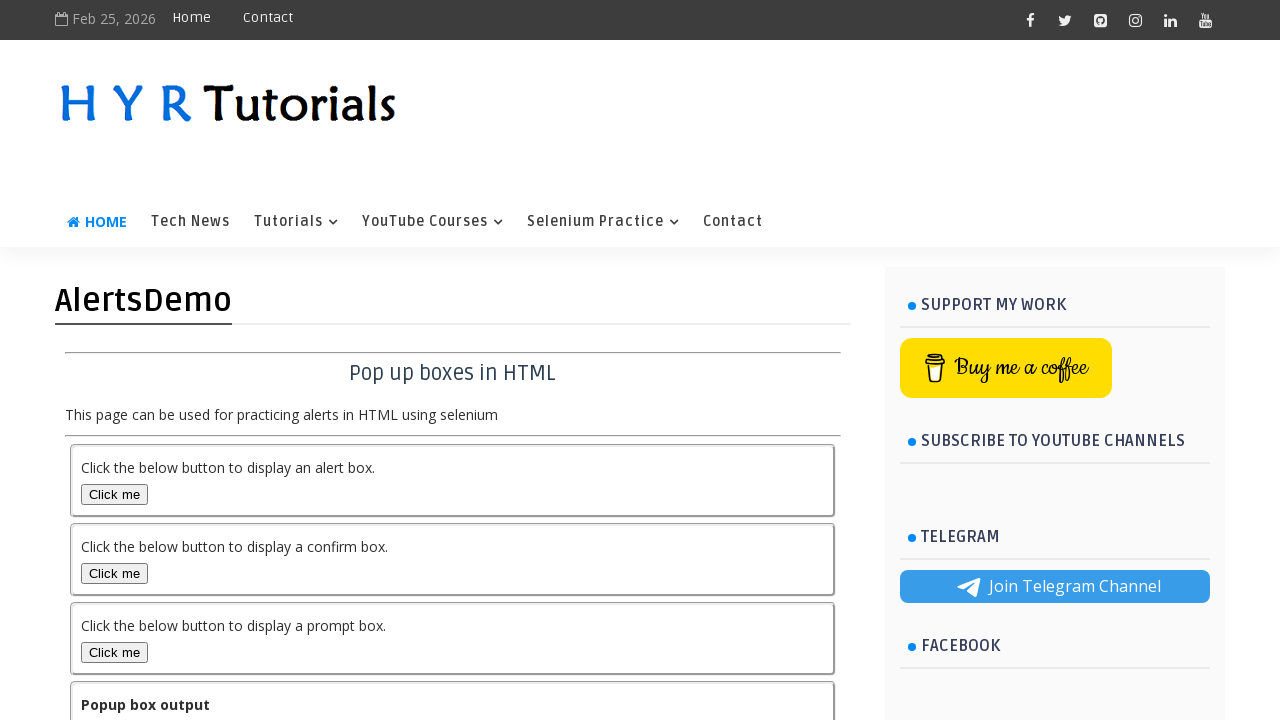

Clicked confirm box button at (114, 573) on #confirmBox
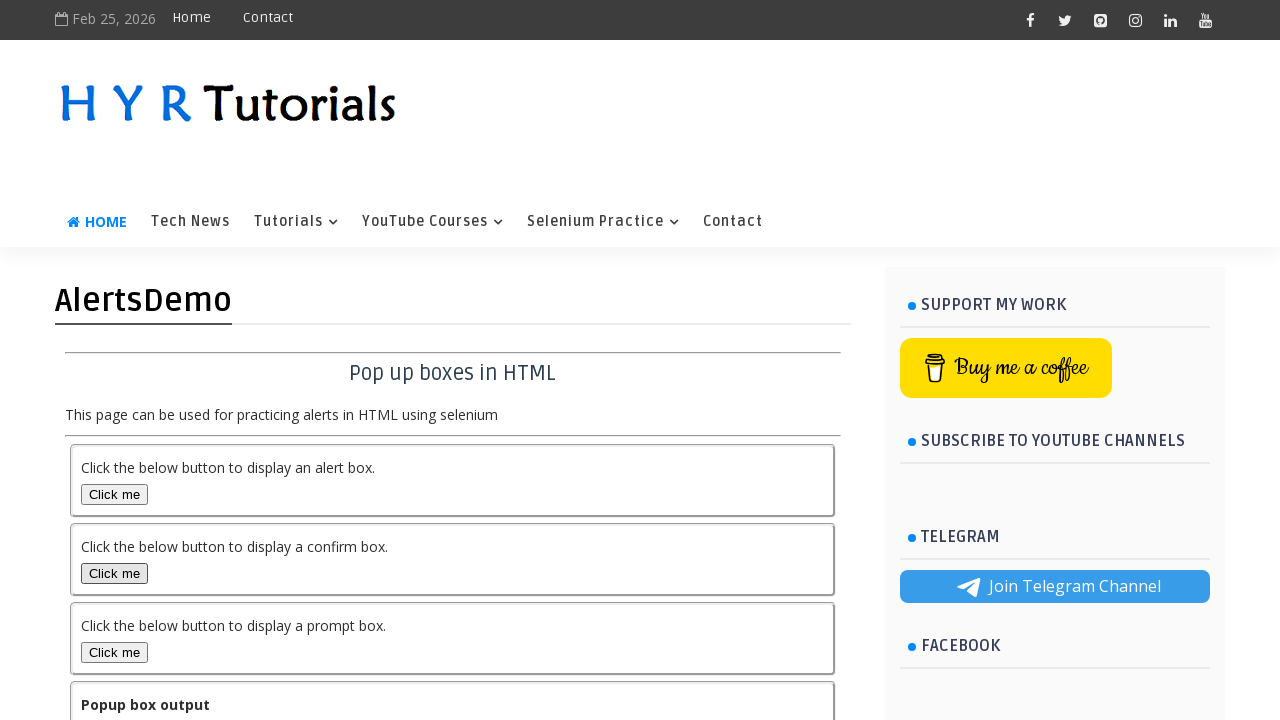

Set up dialog handler to accept alerts
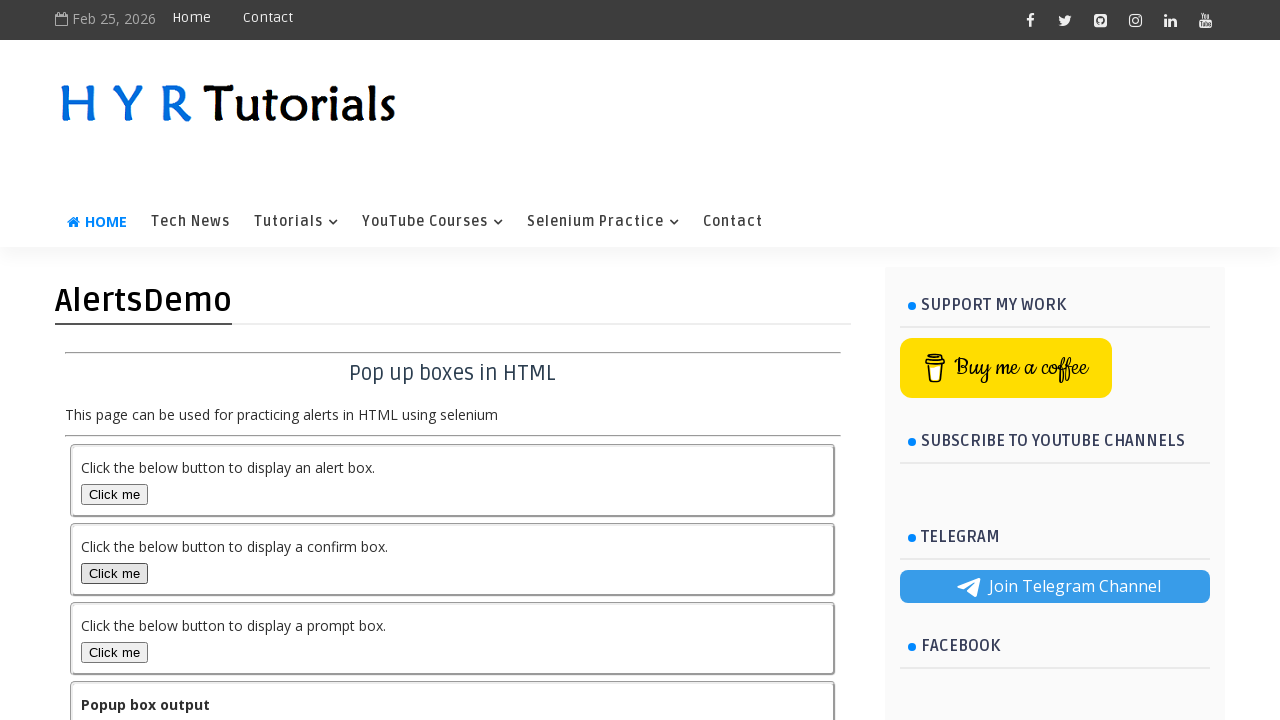

Clicked prompt box button at (114, 652) on #promptBox
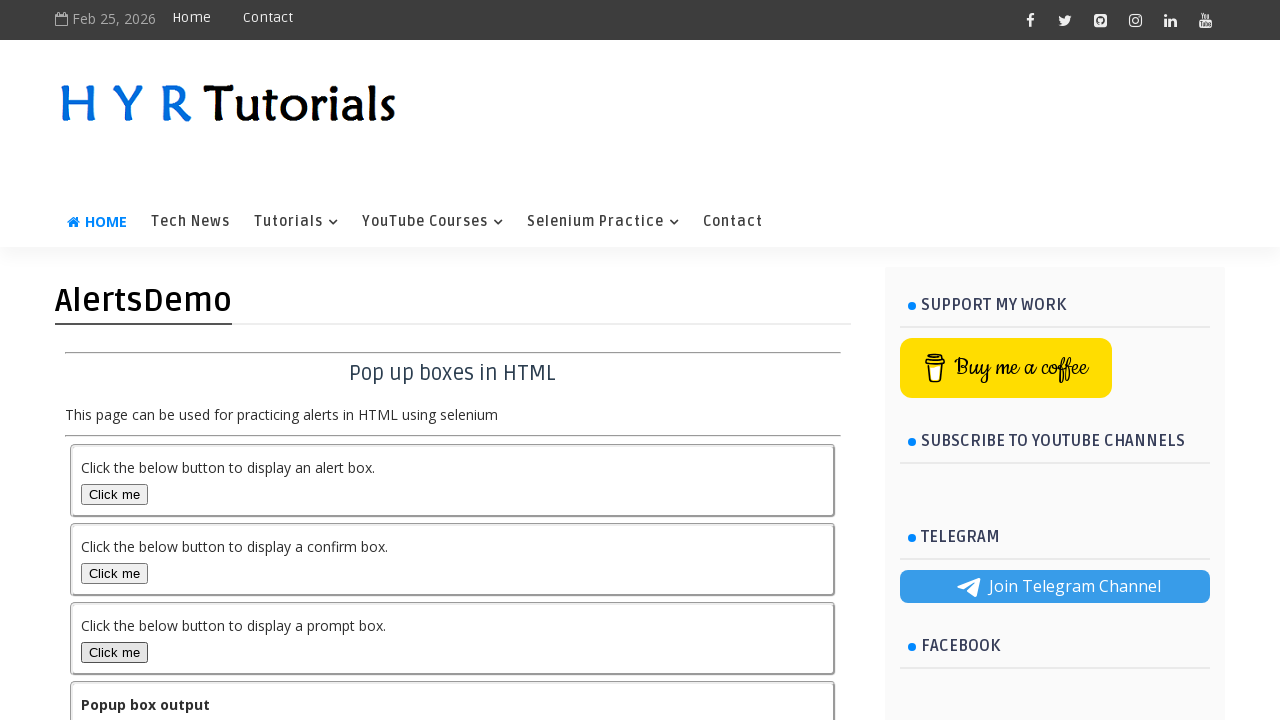

Prompt dialog handled by previously configured dialog handler
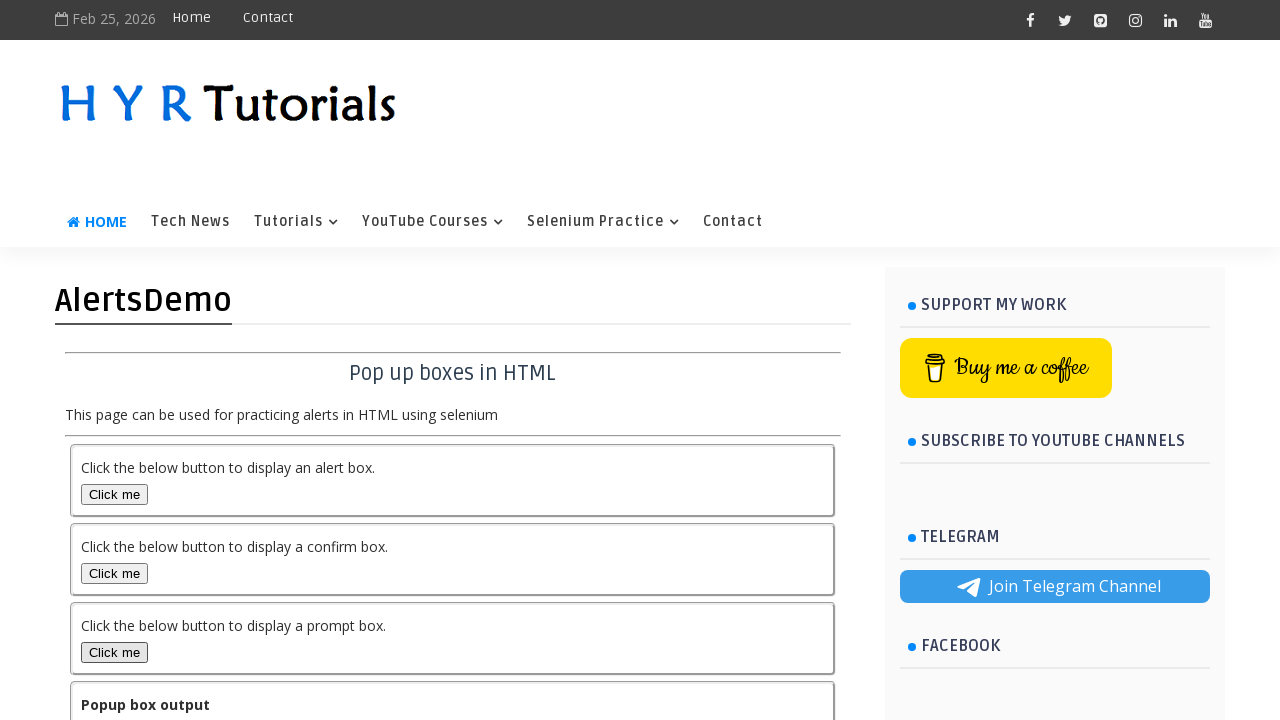

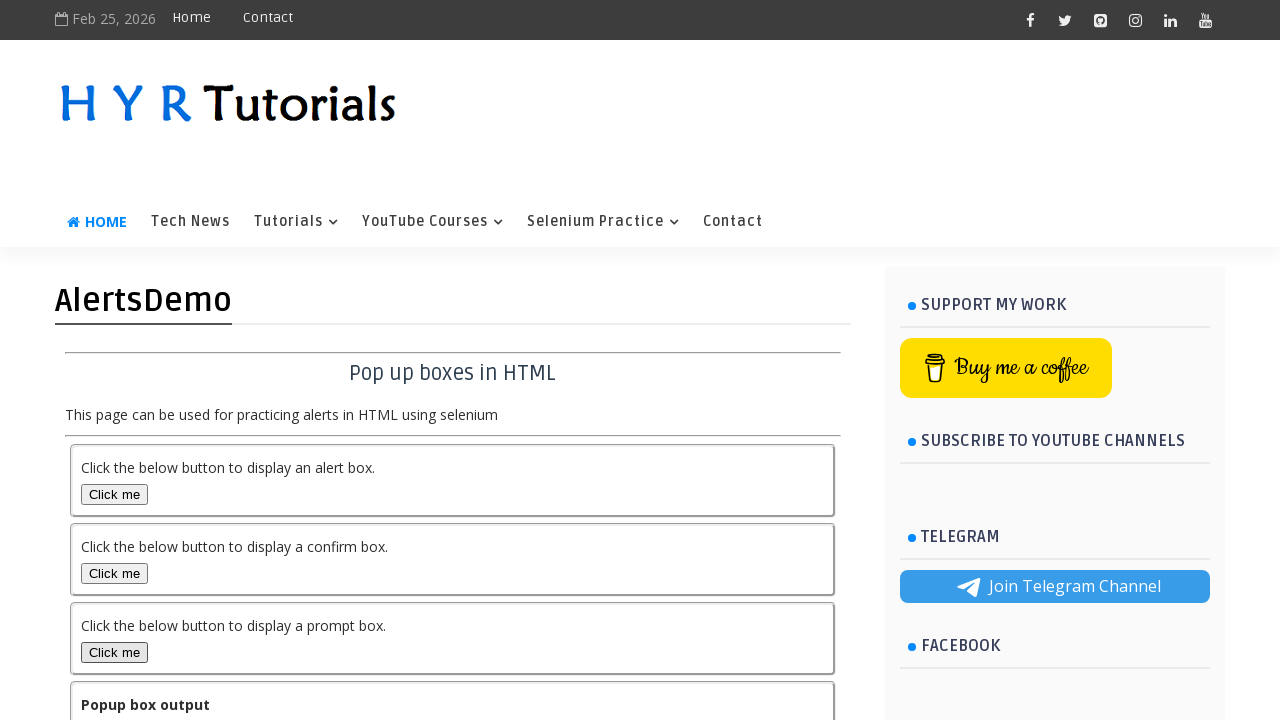